Tests form submission by reading a custom attribute value from an element, calculating a mathematical result based on that value, filling an answer field, checking required checkboxes, and submitting the form.

Starting URL: http://suninjuly.github.io/get_attribute.html

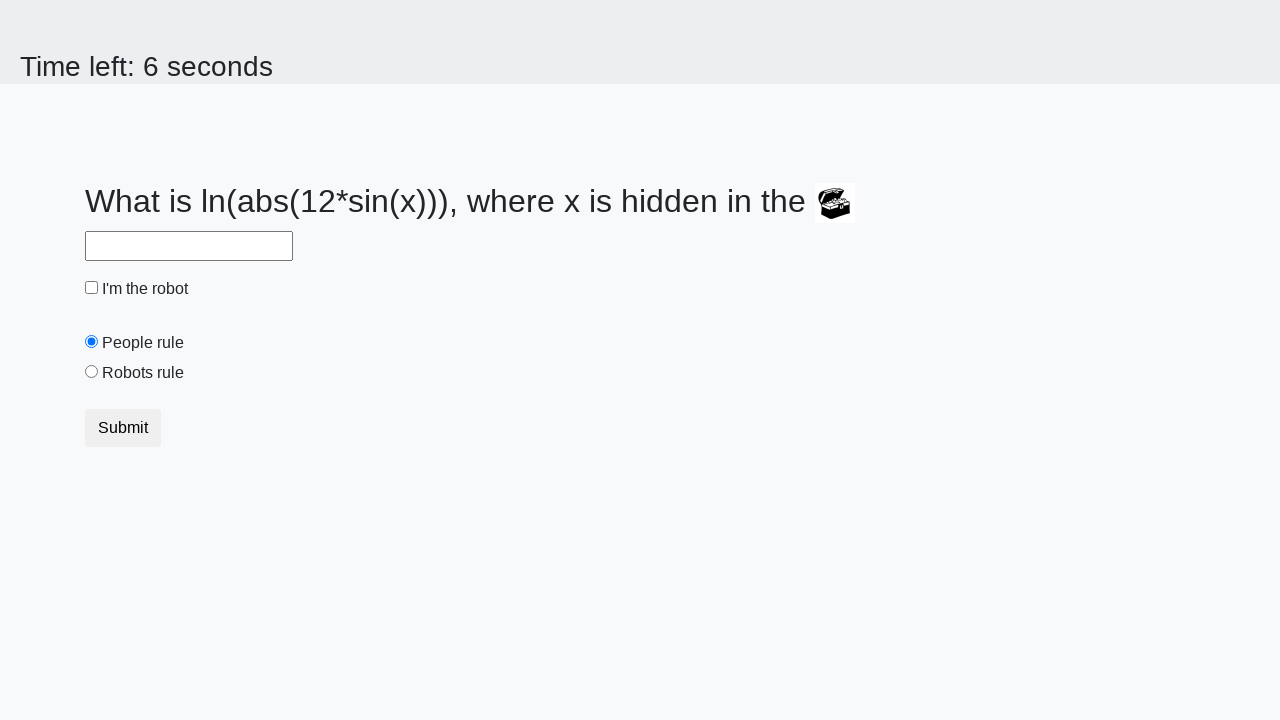

Located element with valuex attribute
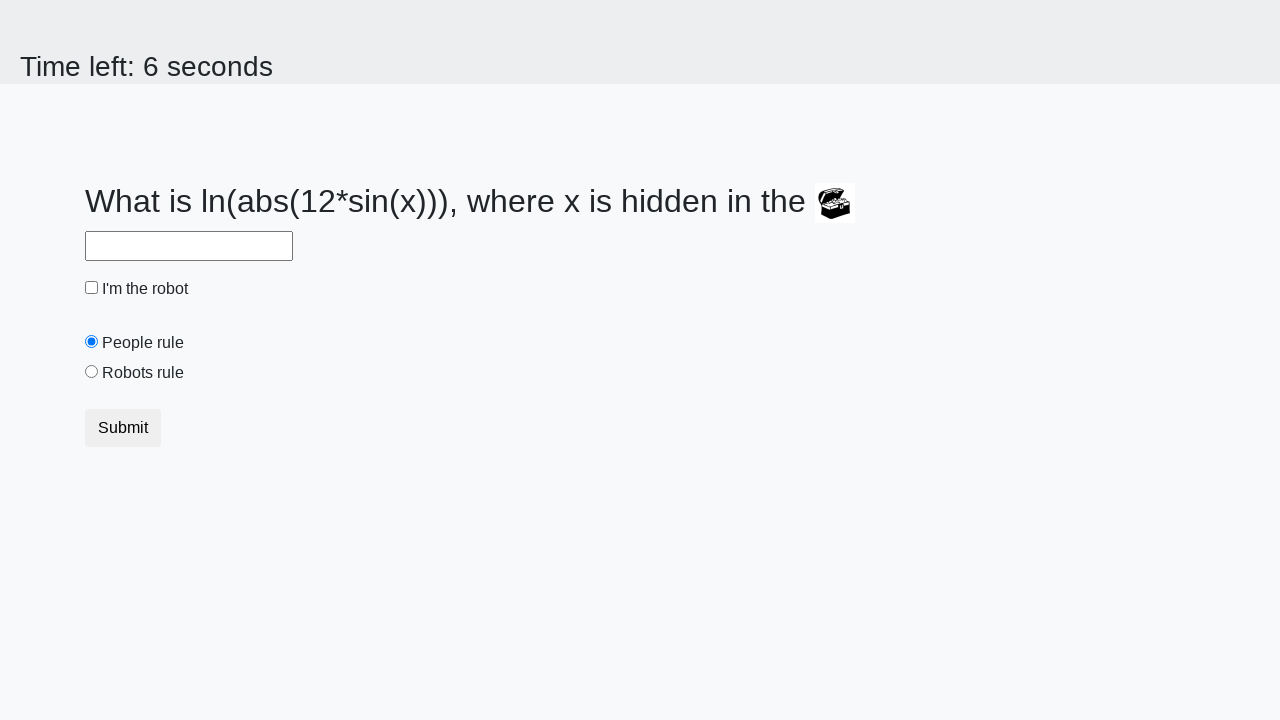

Read valuex attribute: 537
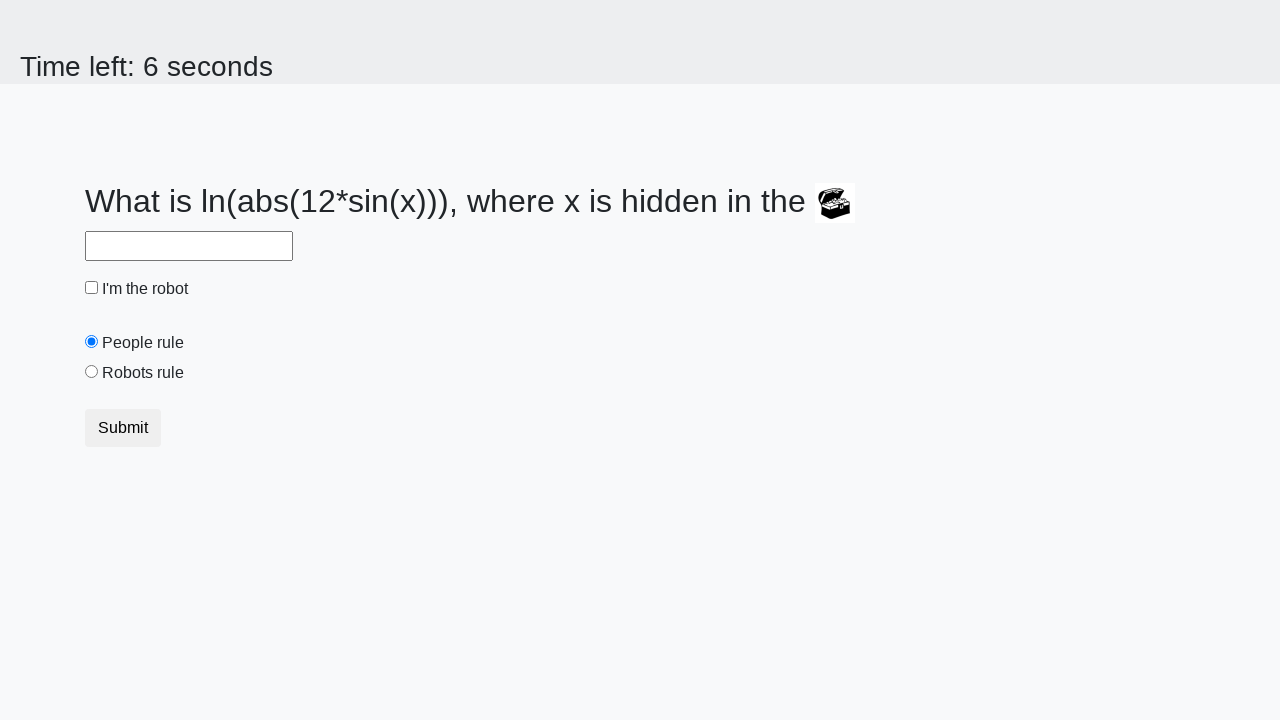

Calculated answer using mathematical formula: 0.9278315534022061
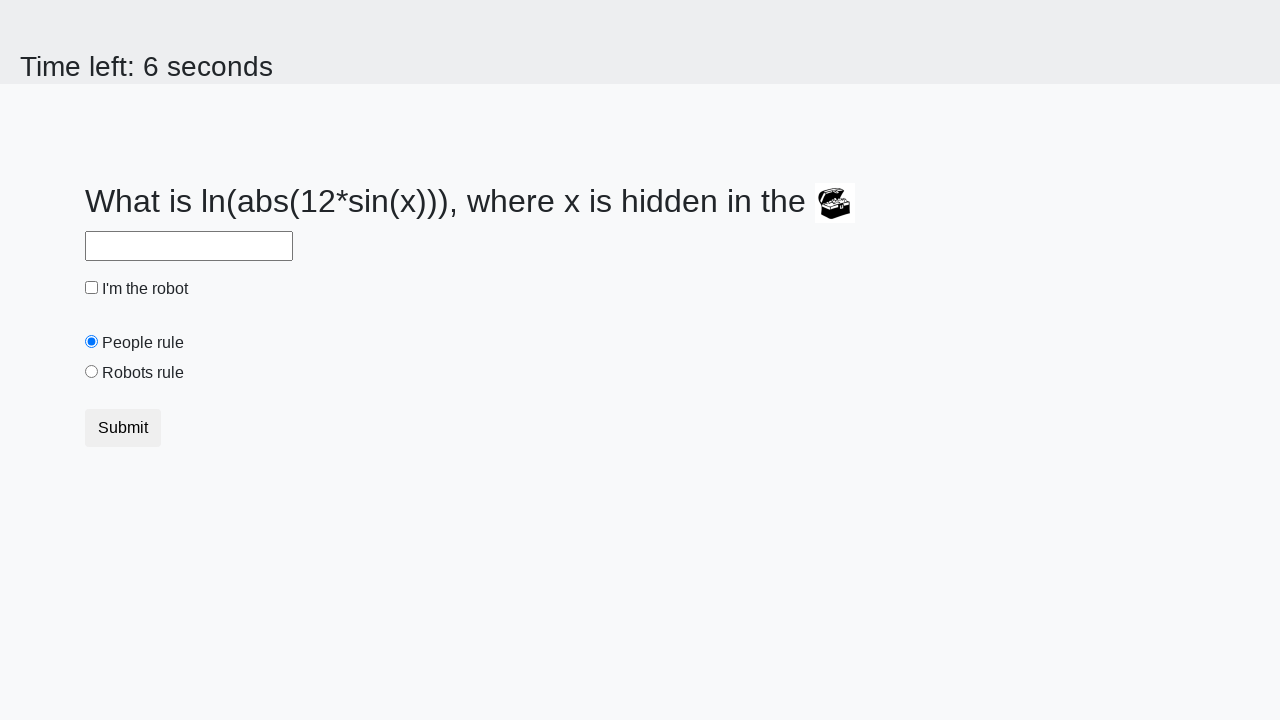

Filled answer field with calculated value: 0.9278315534022061 on #answer
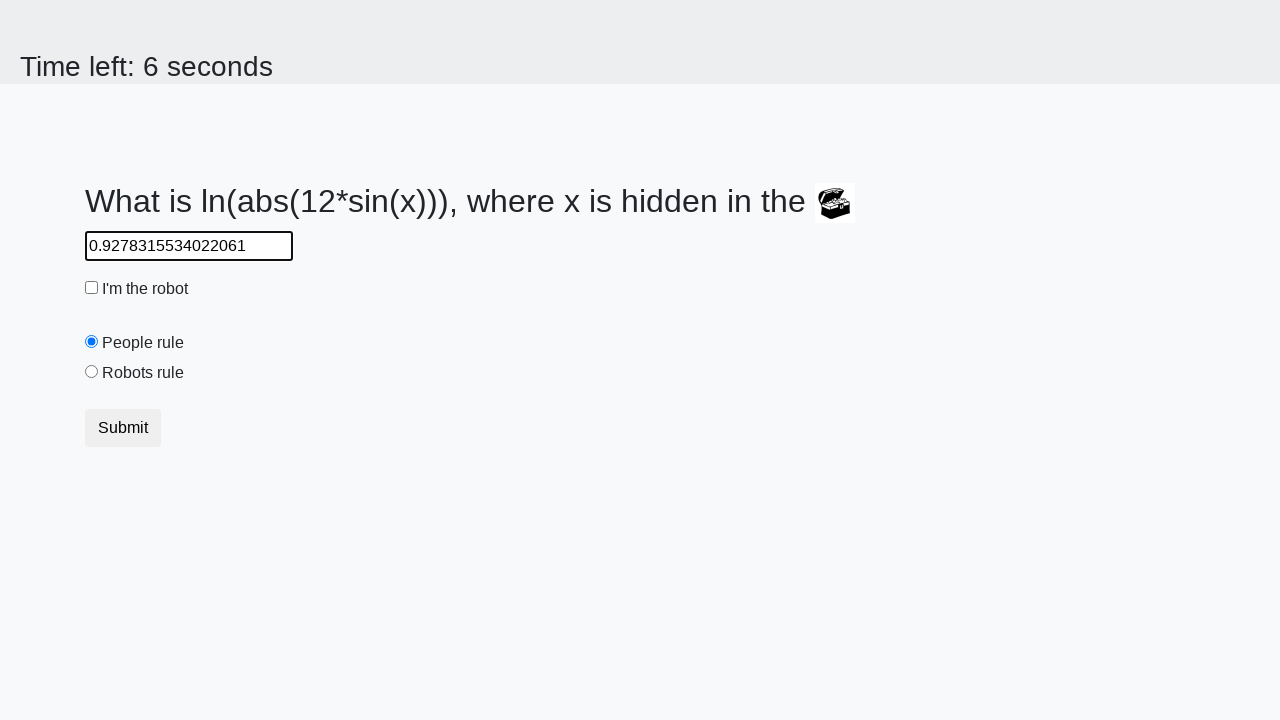

Checked the robot checkbox at (92, 288) on #robotCheckbox
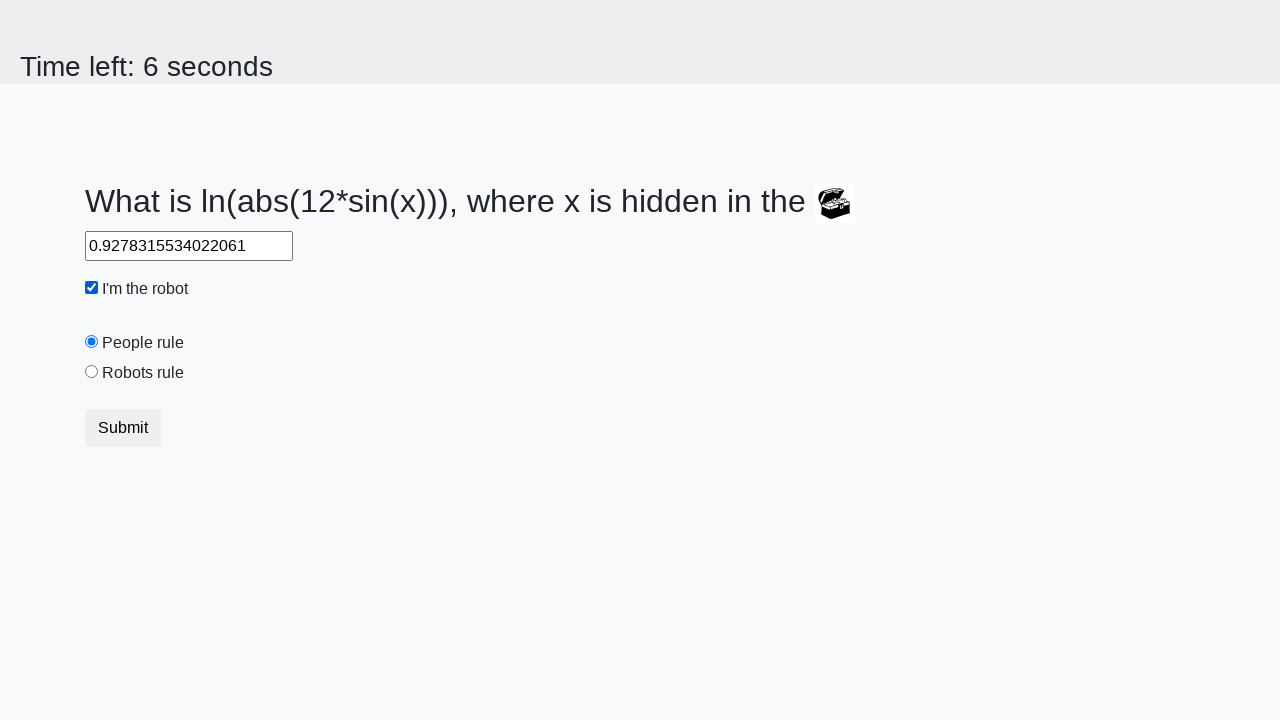

Checked the robots rule checkbox at (92, 372) on #robotsRule
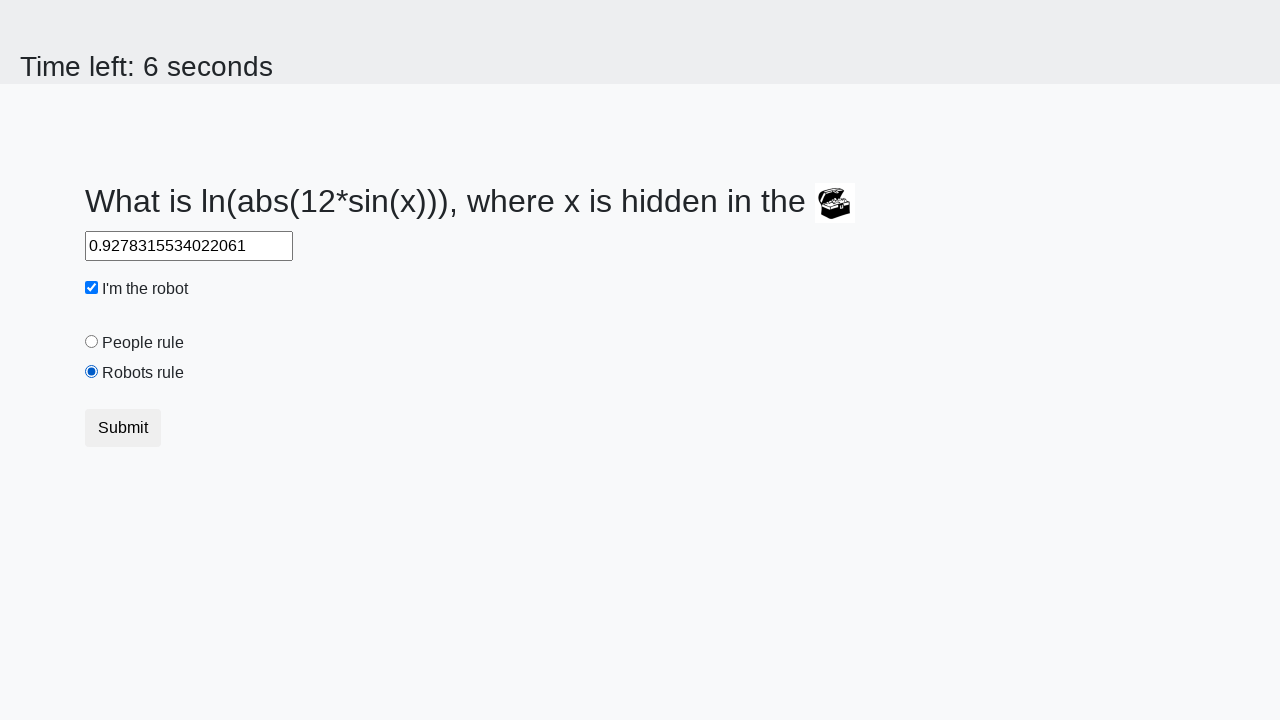

Clicked submit button to submit form at (123, 428) on .btn
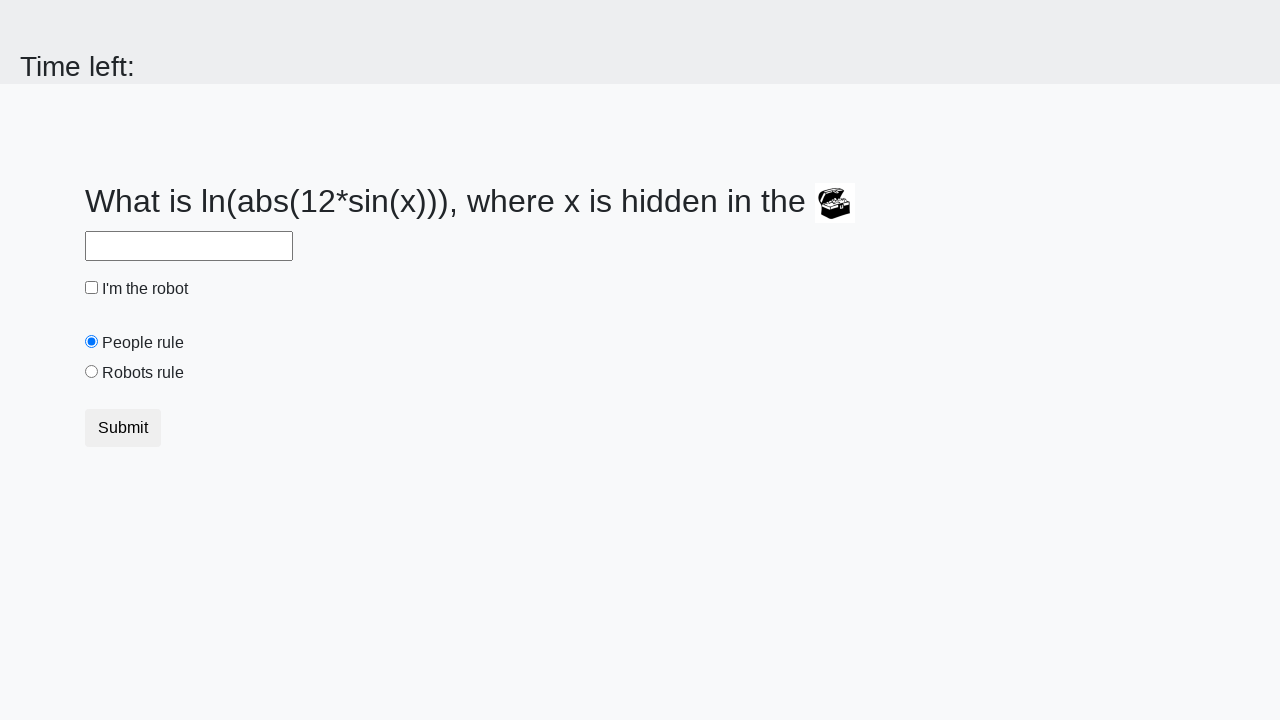

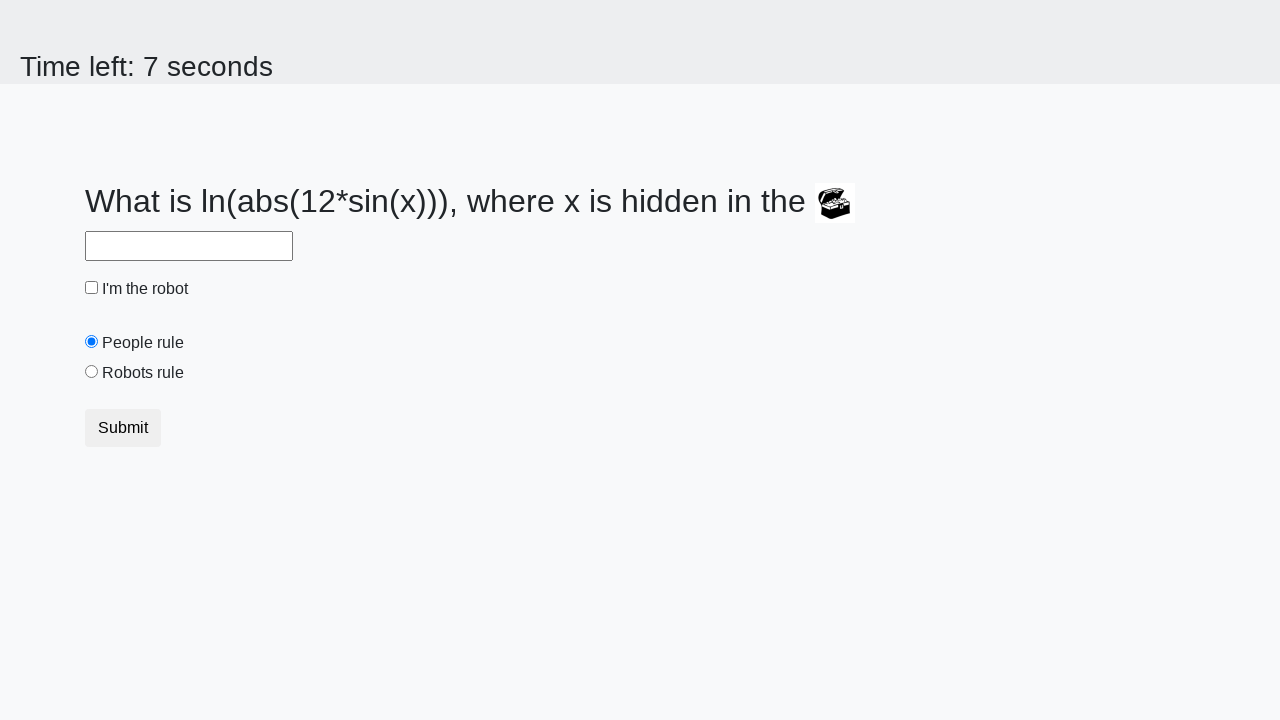